Navigates to OpenXcell website and verifies the number of links on the page, checking both total link count and links without text

Starting URL: https://www.openxcell.com

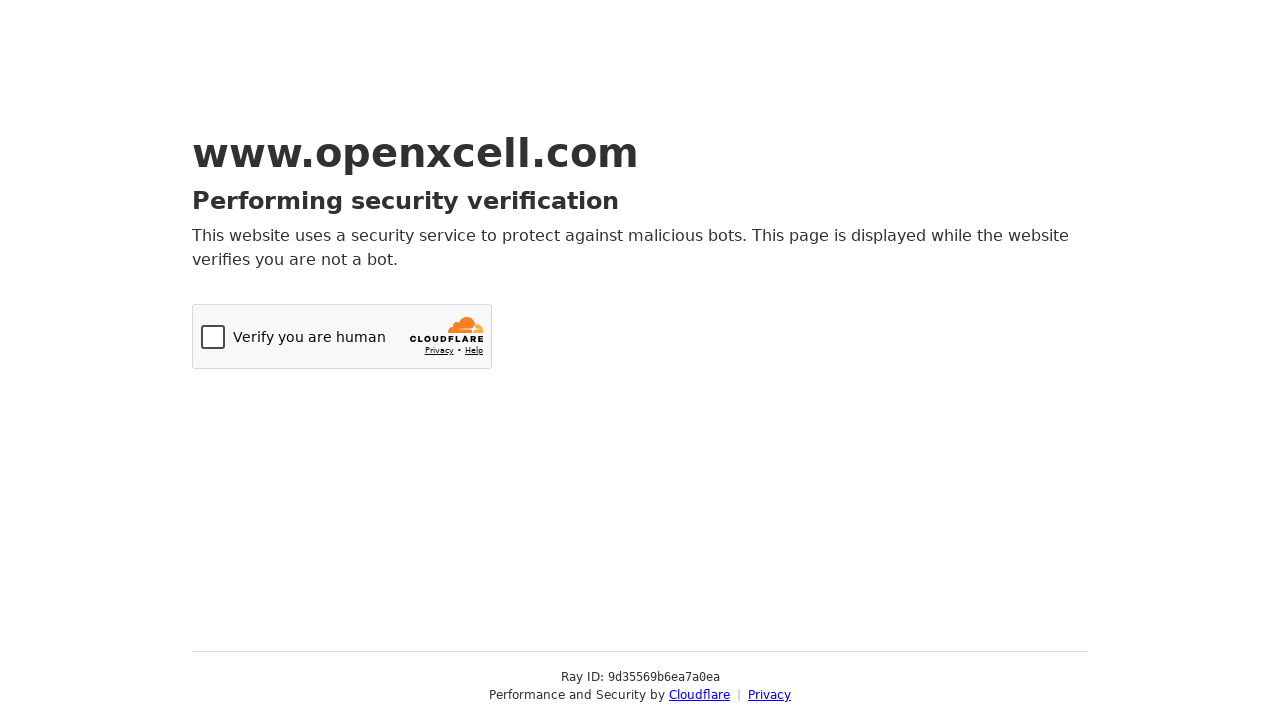

Navigated to OpenXcell website
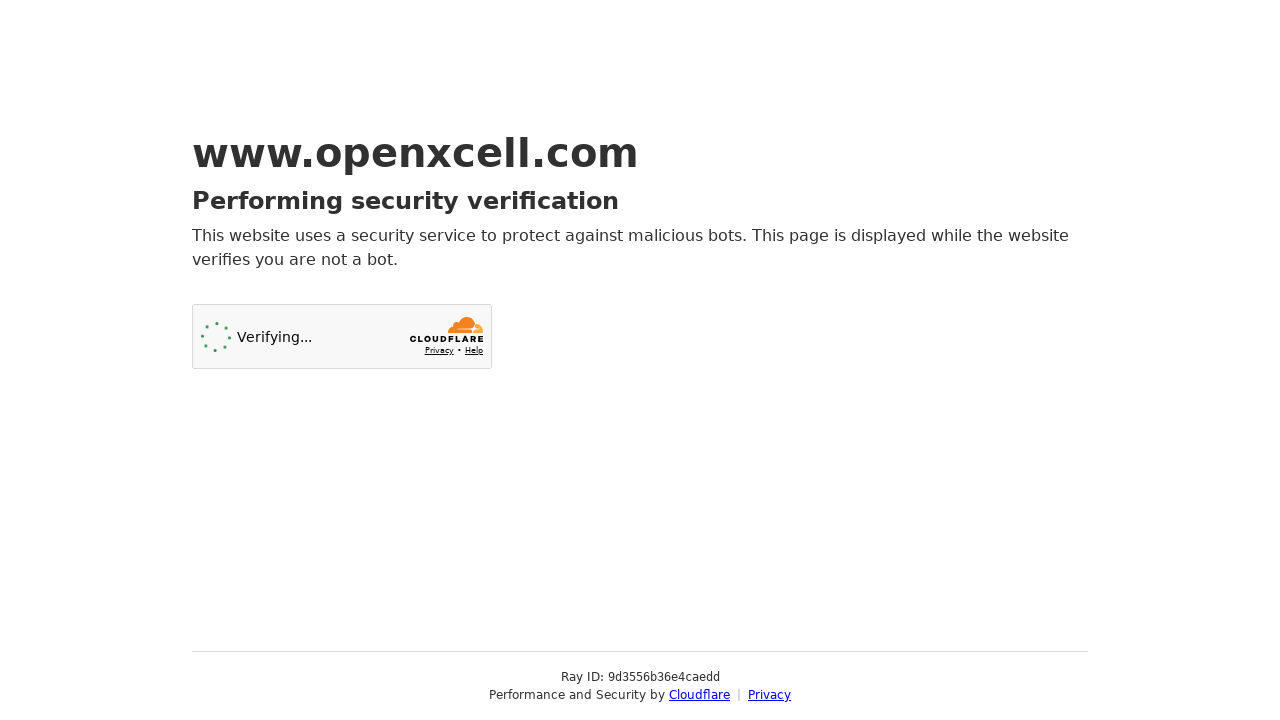

Located all links on the page
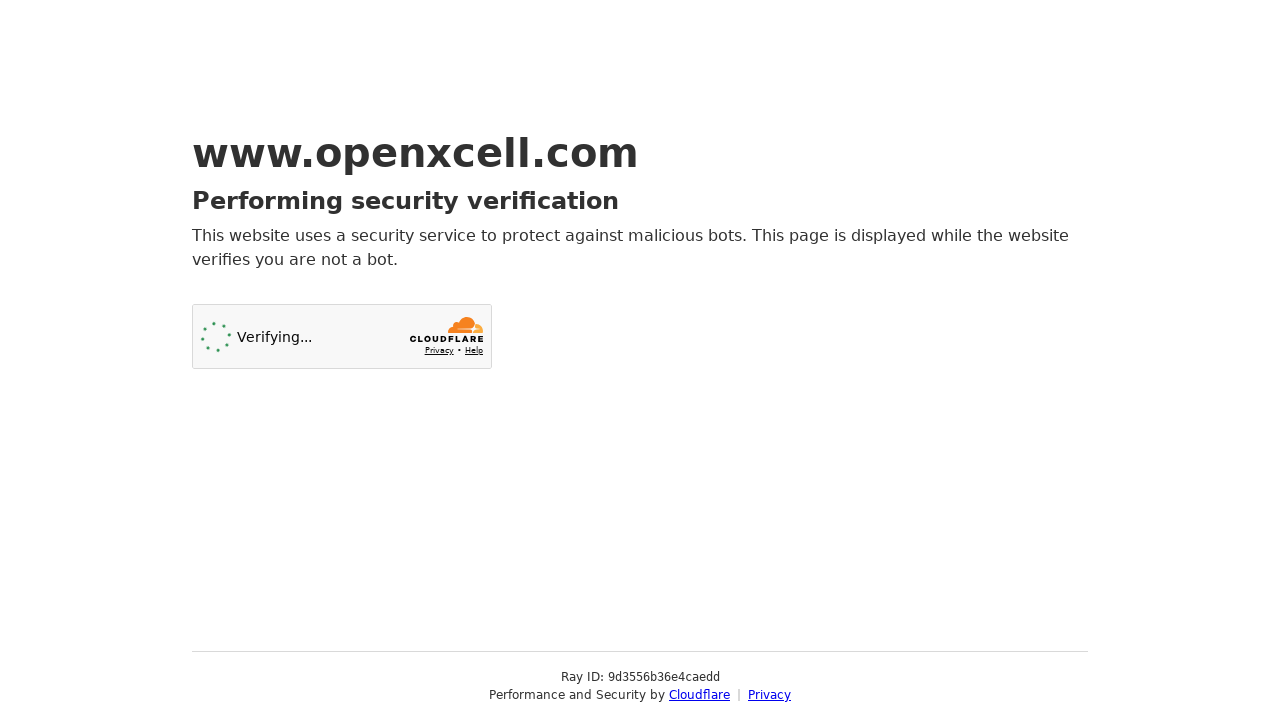

Found 2 total links on the page
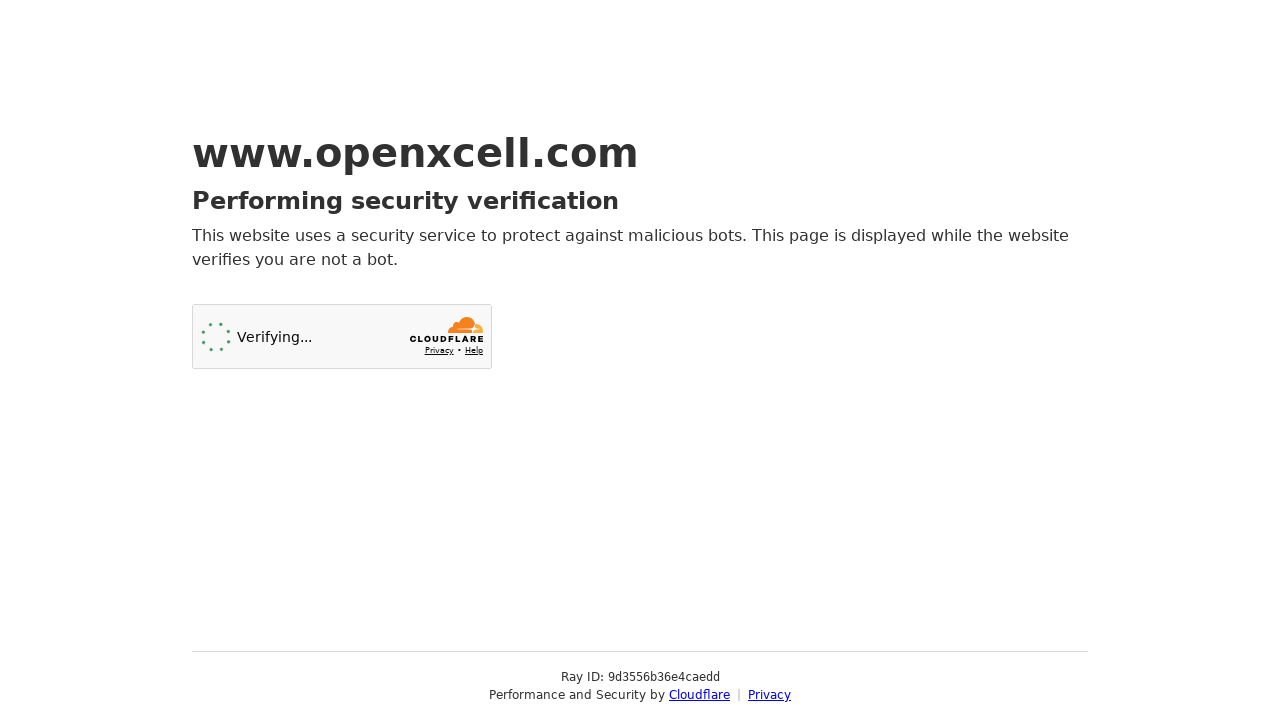

Total link count verification FAILED - expected 188 but found 2
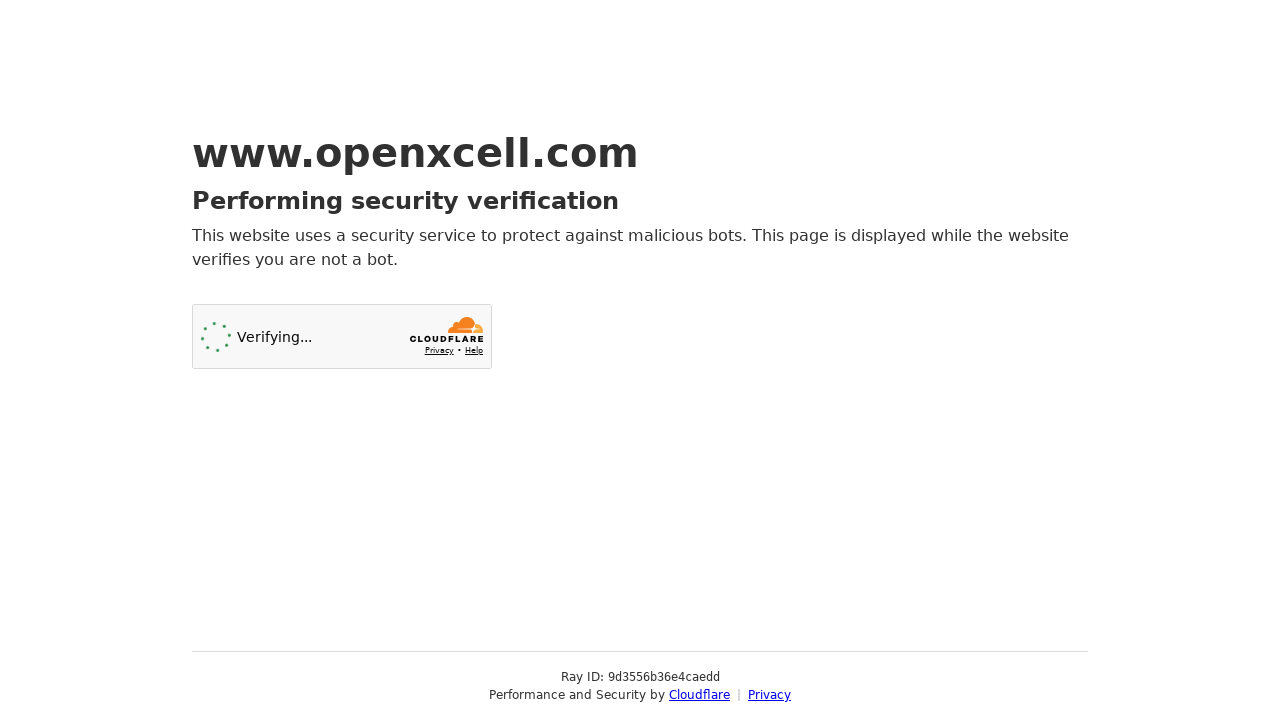

Counted links without text: 0 found
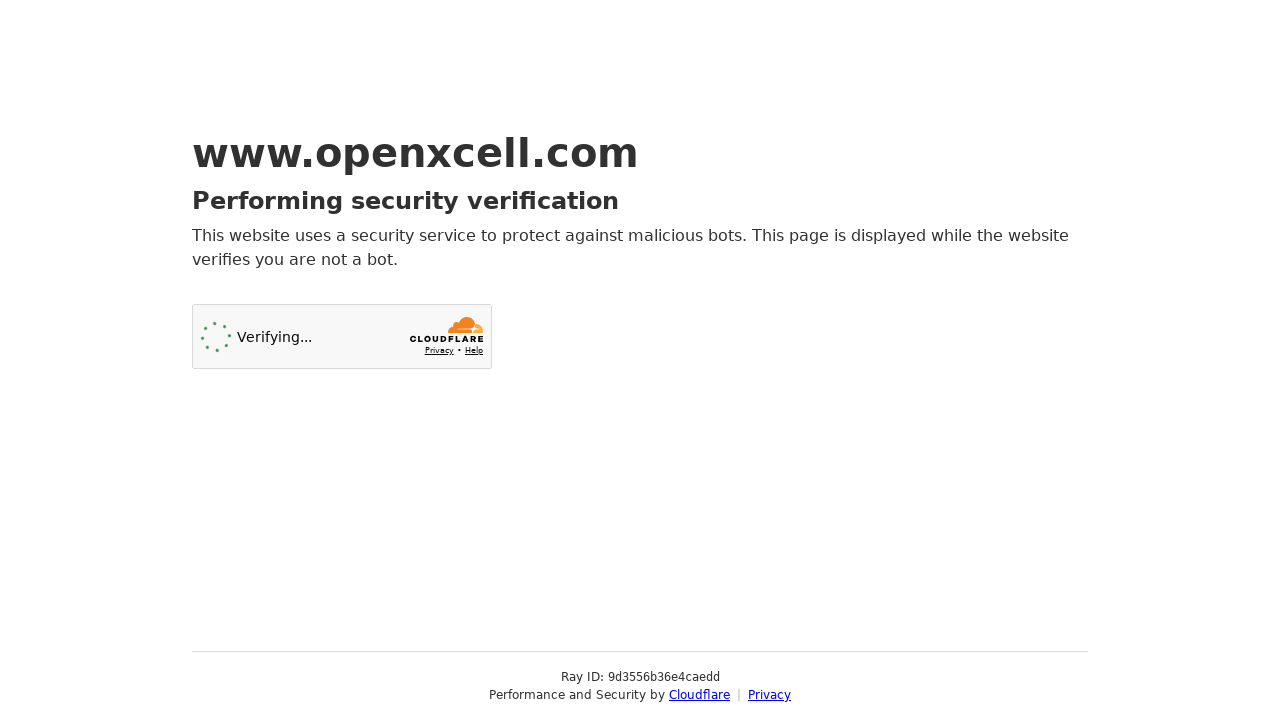

Links without text verification FAILED - expected 109 but found 0
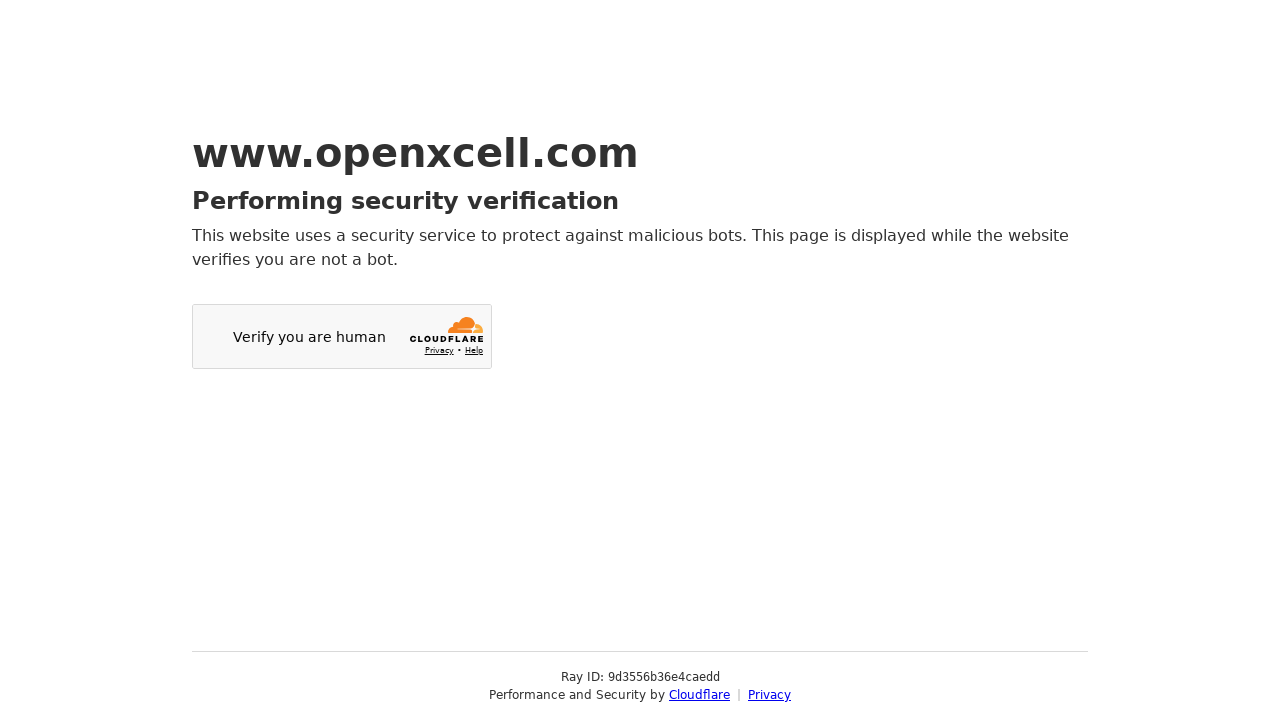

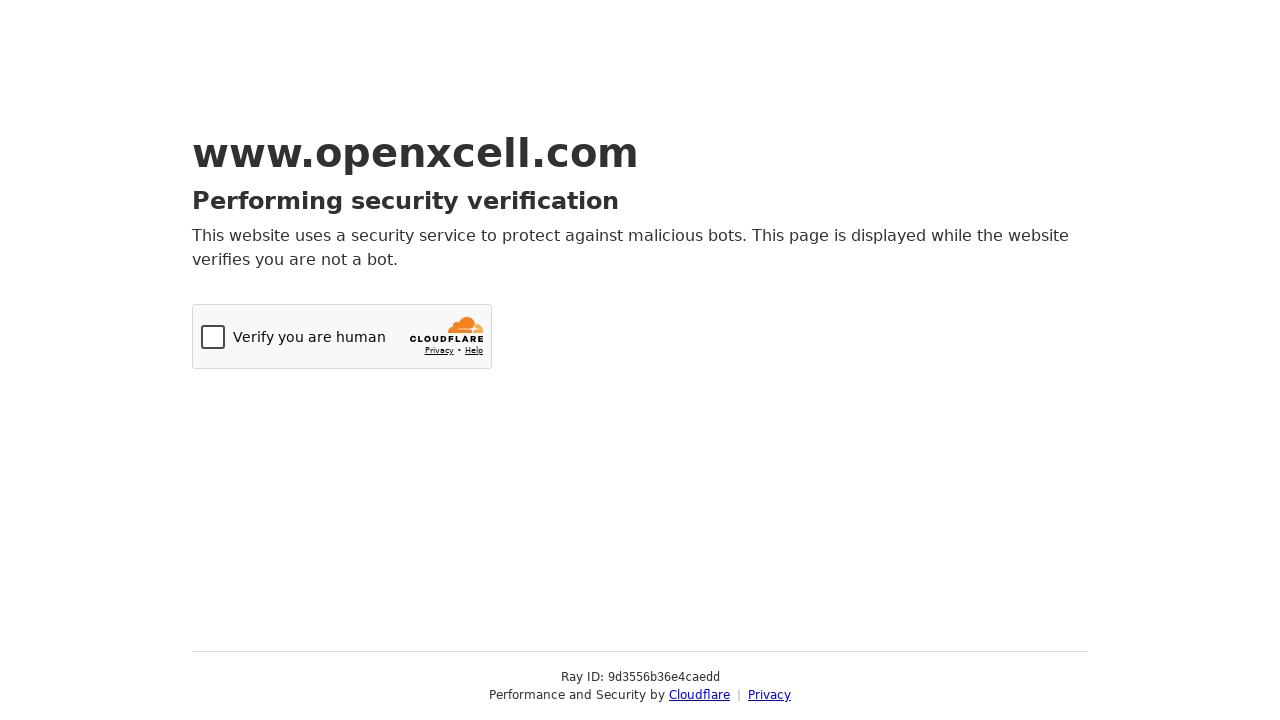